Tests an e-commerce shopping cart flow by searching for specific vegetables, adding them to cart, and proceeding to checkout with a promo code

Starting URL: https://rahulshettyacademy.com/seleniumPractise/#/

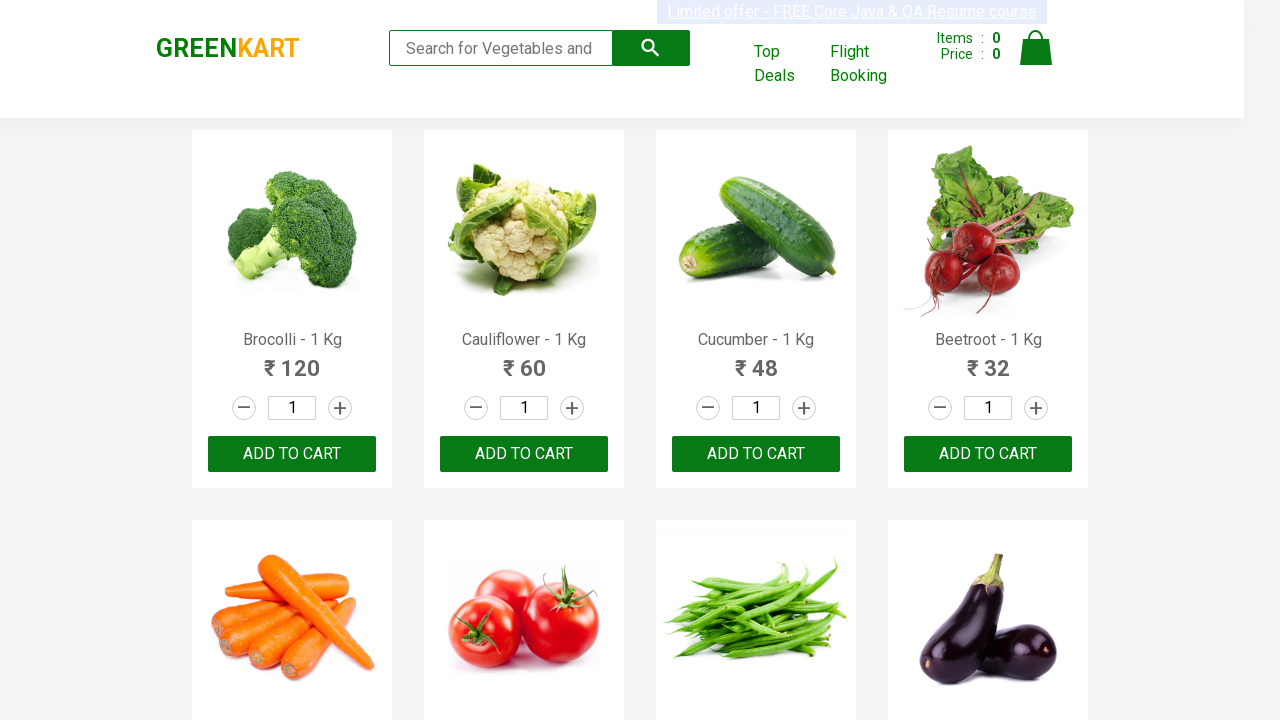

Waited for product names to load on the page
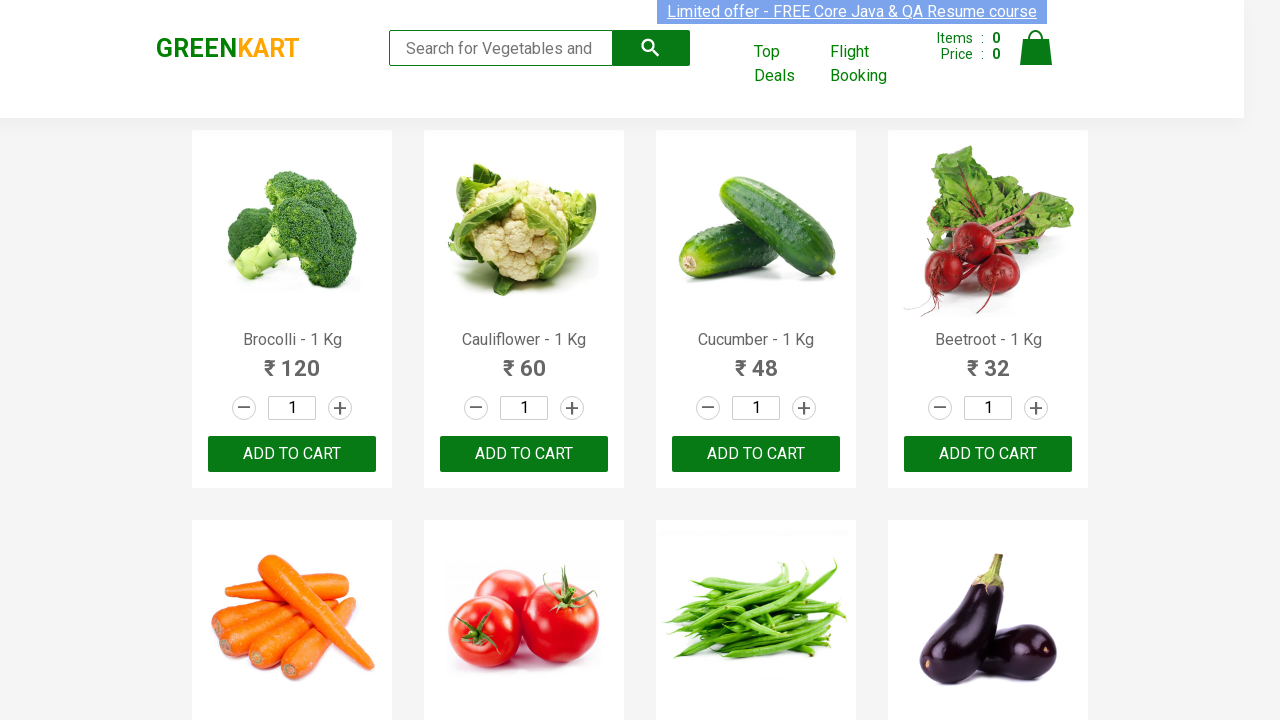

Retrieved all product elements from the page
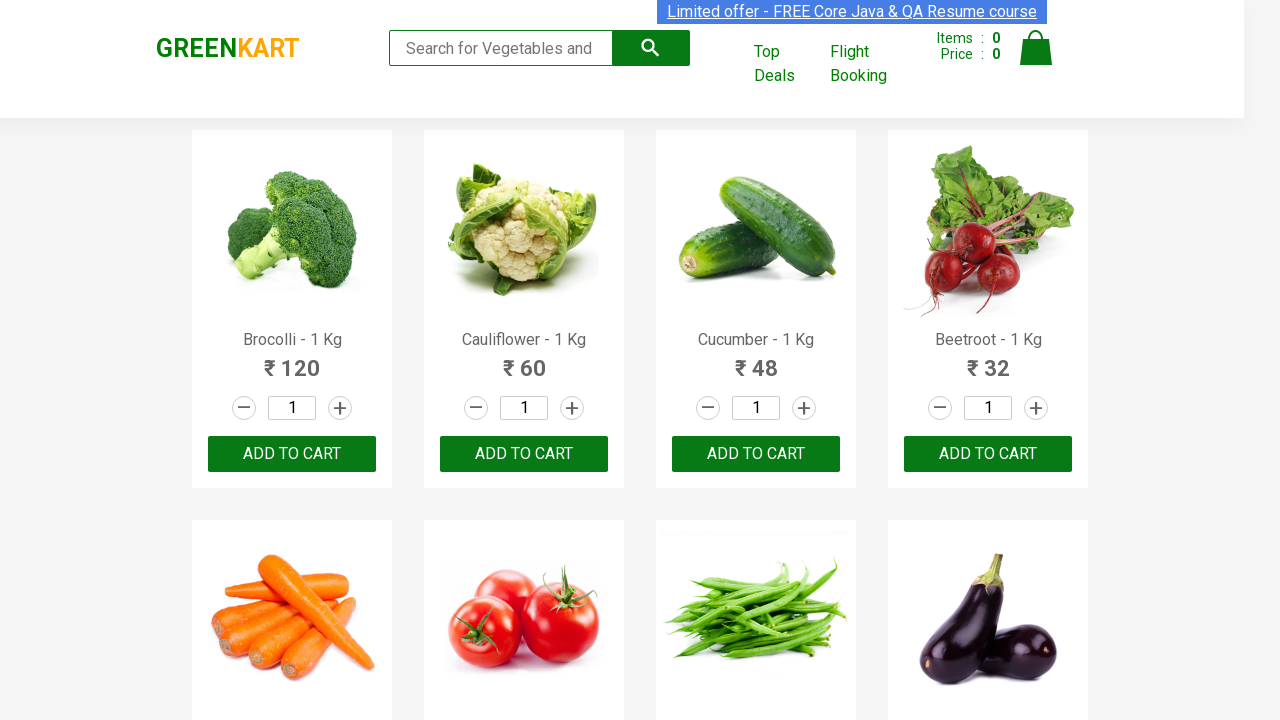

Added 'Brocolli' to shopping cart at (292, 454) on div.product-action >> nth=0
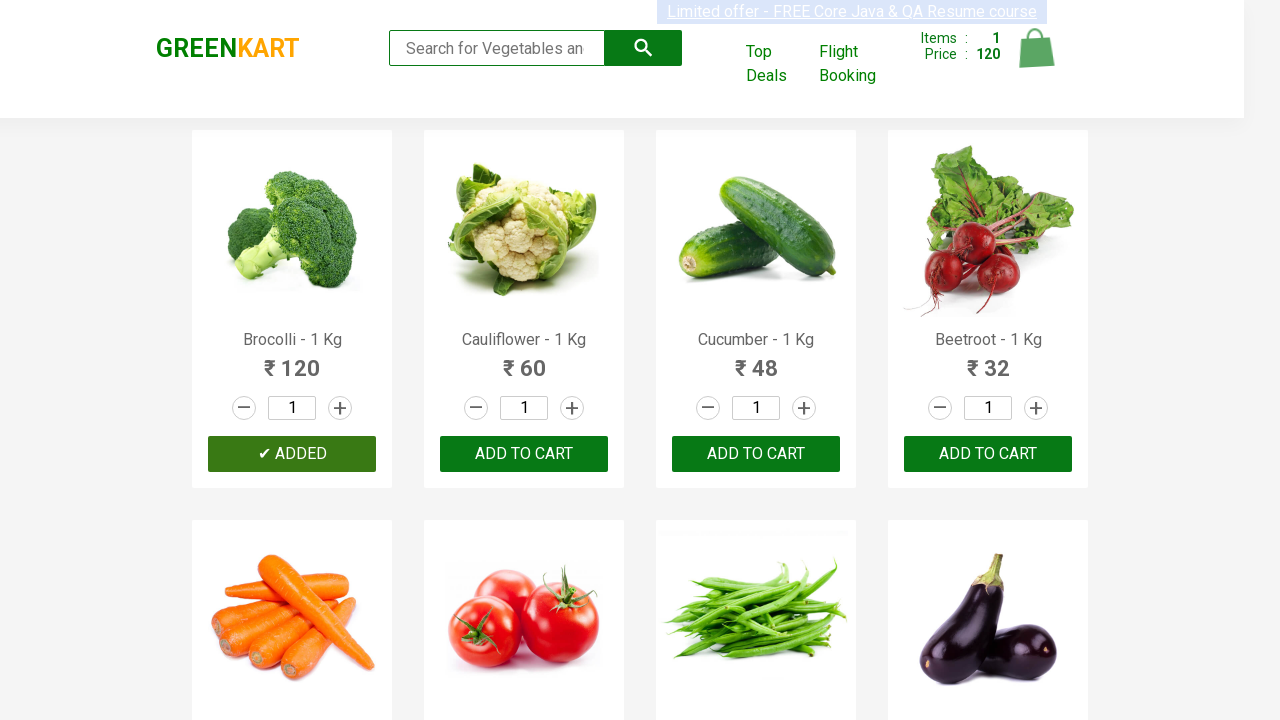

Added 'Cucumber' to shopping cart at (756, 454) on div.product-action >> nth=2
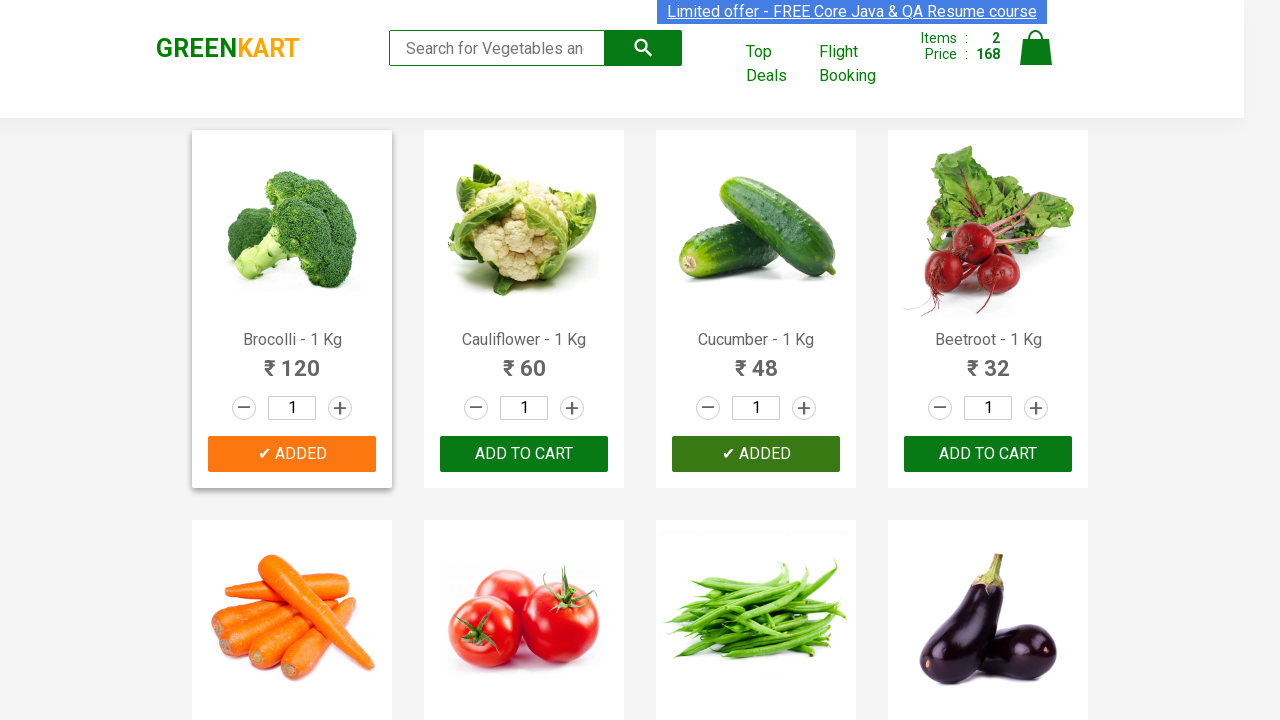

Added 'Beetroot' to shopping cart at (988, 454) on div.product-action >> nth=3
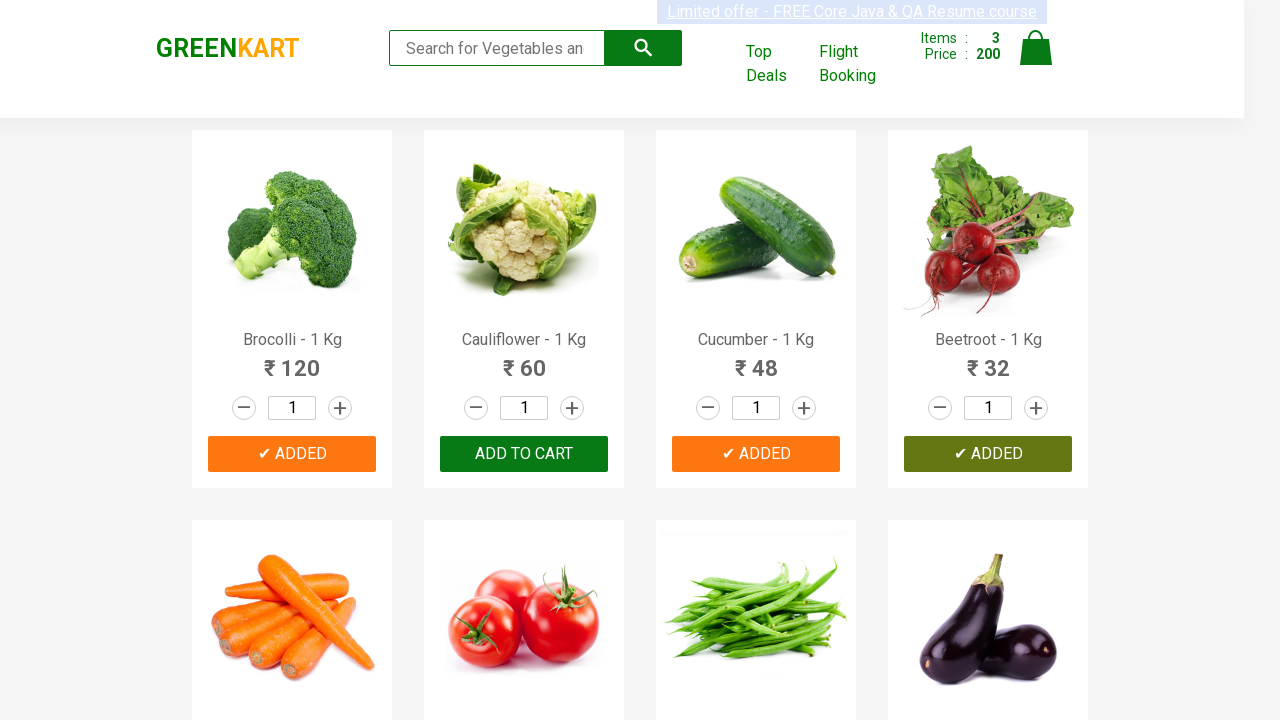

Added 'Tomato' to shopping cart at (524, 360) on div.product-action >> nth=5
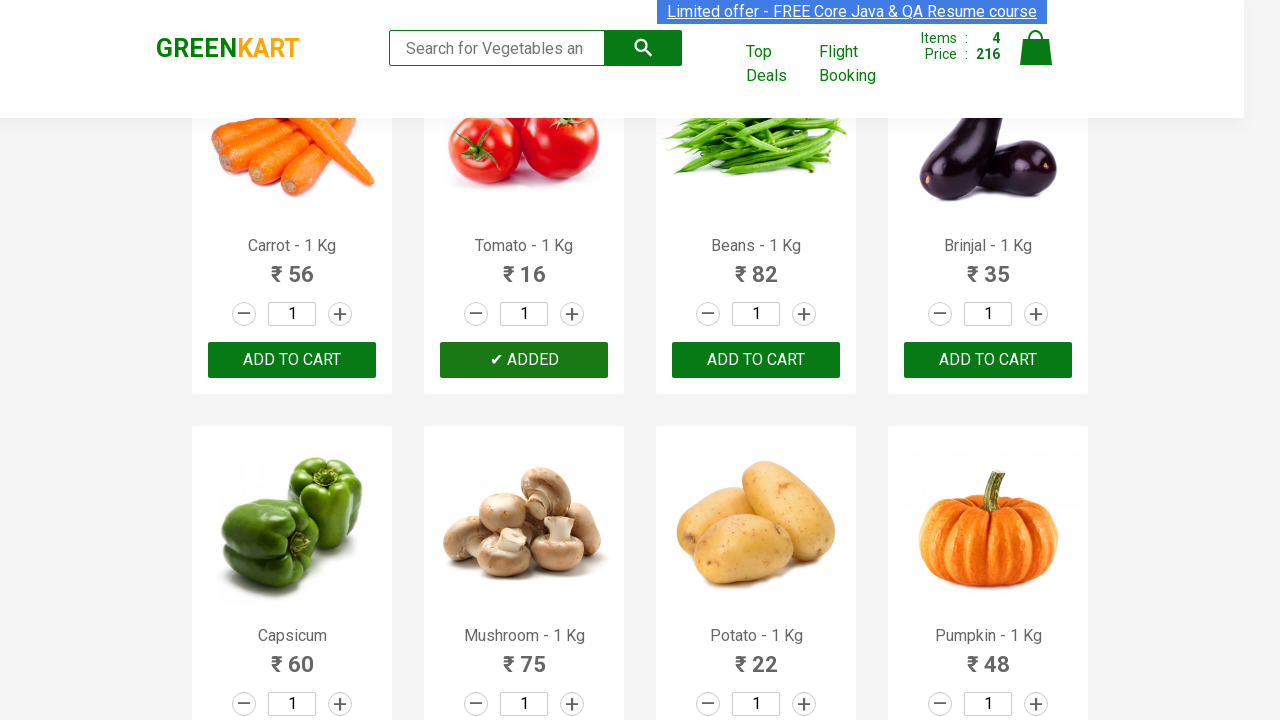

Clicked on the shopping cart icon at (1036, 48) on img[alt*='Cart']
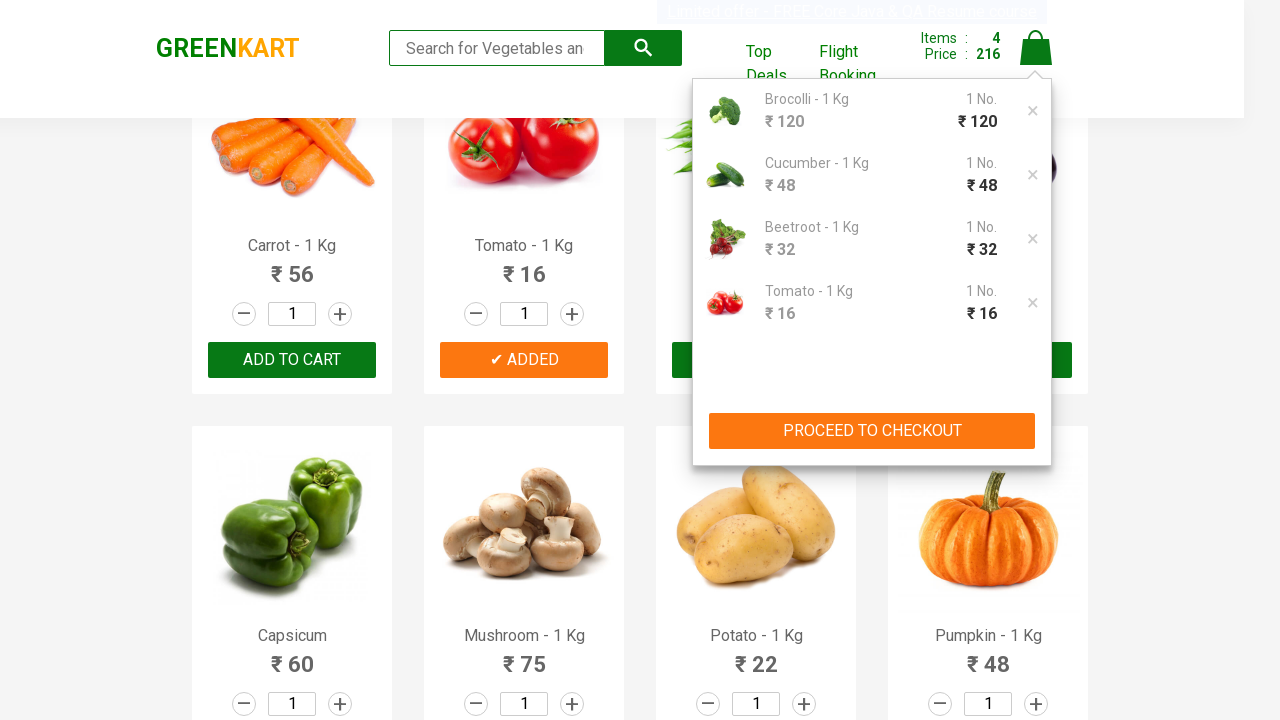

Clicked the 'PROCEED TO CHECKOUT' button at (872, 431) on xpath=//button[contains(text(),'PROCEED TO CHECKOUT')]
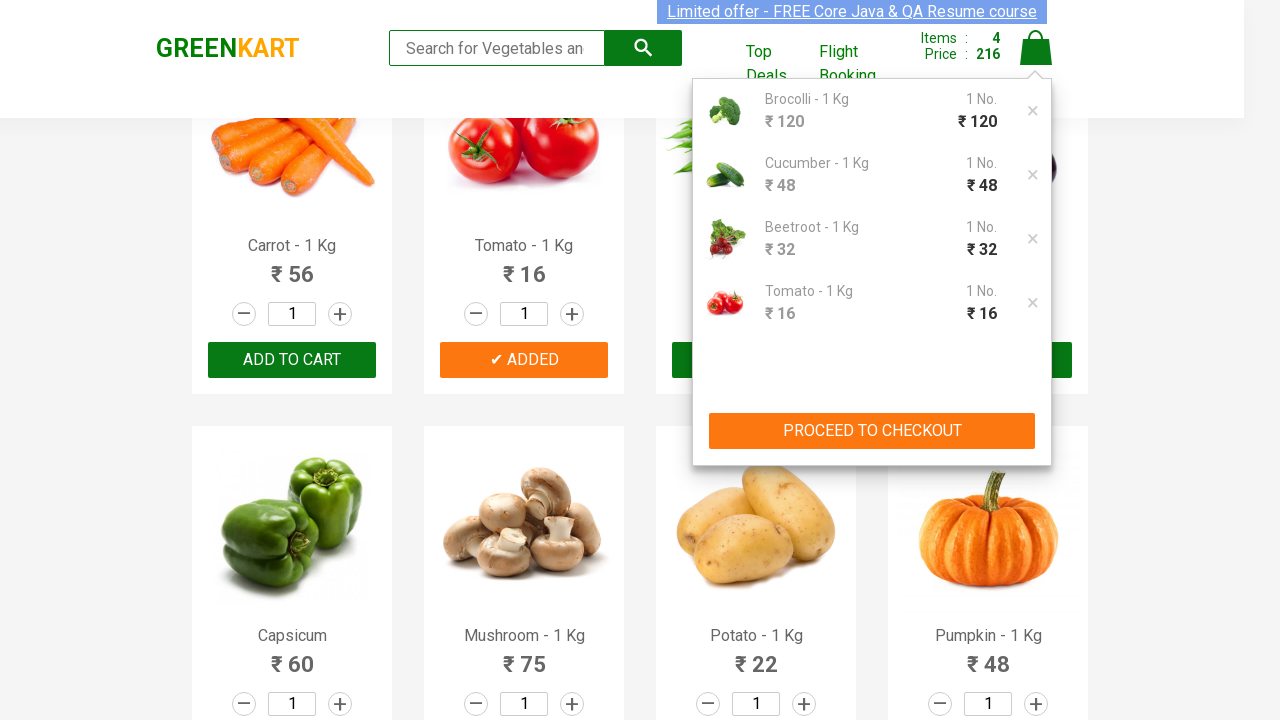

Entered promo code 'rahulshettyacademy' in the promo code field on input.promoCode
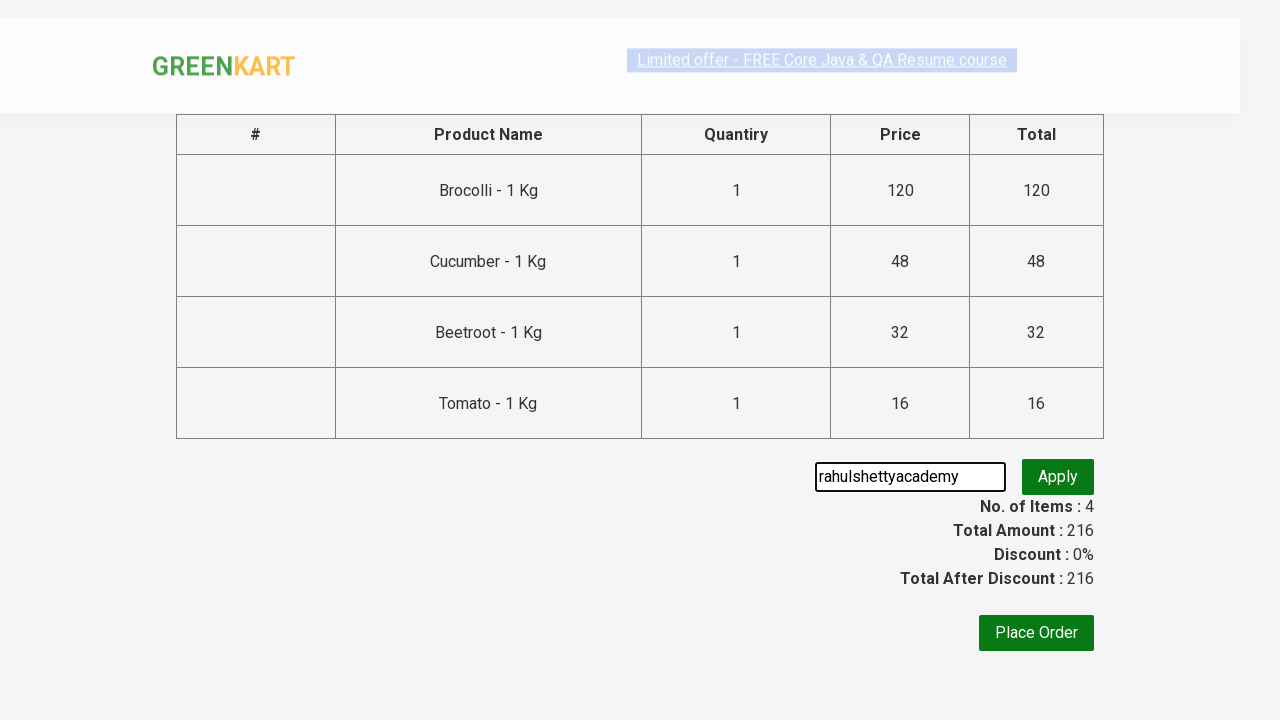

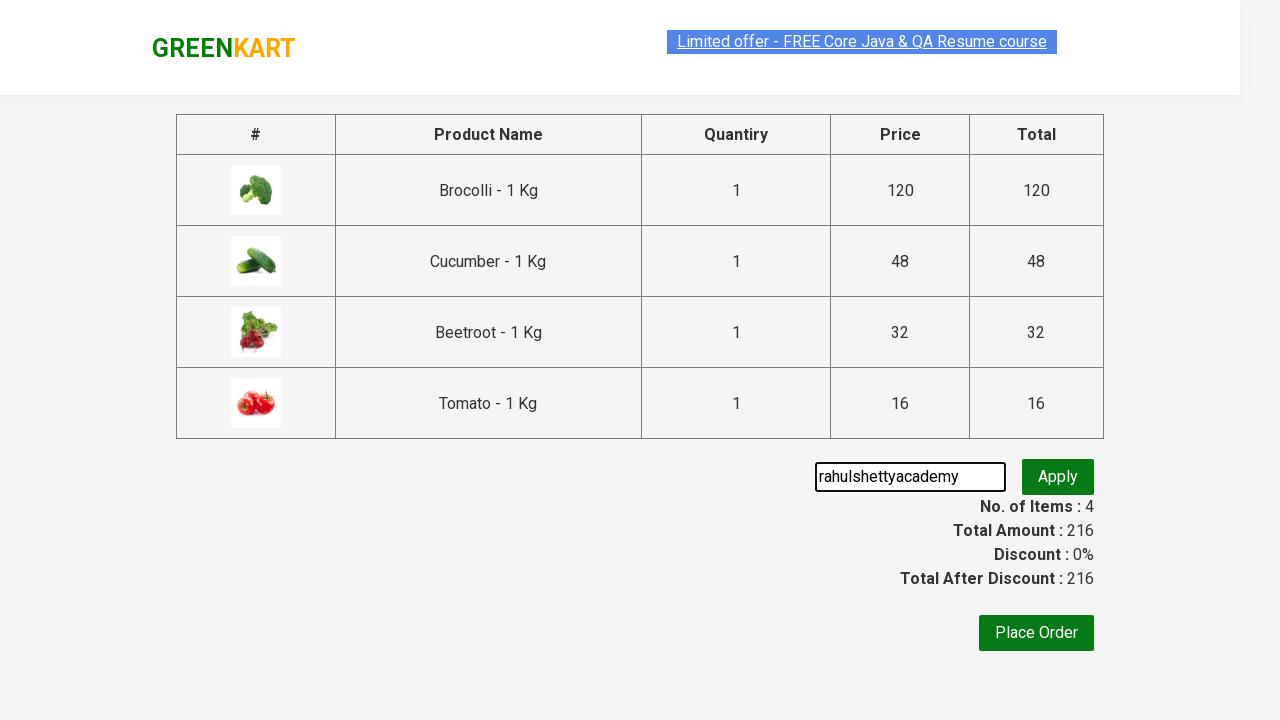